Navigates to a Stepik lesson page, fills in an answer "get()" in a textarea field, and clicks the submit button to submit the solution.

Starting URL: https://stepik.org/lesson/25969/step/12?unit=196192

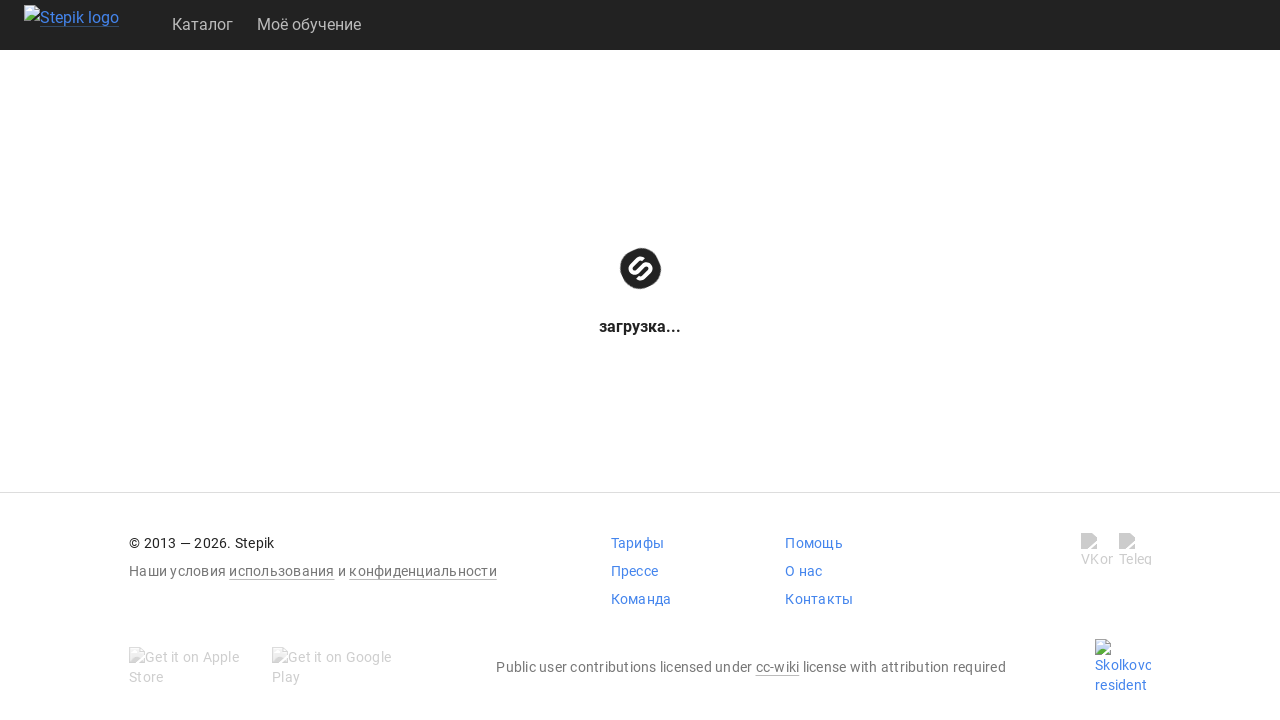

Waited for textarea to be available
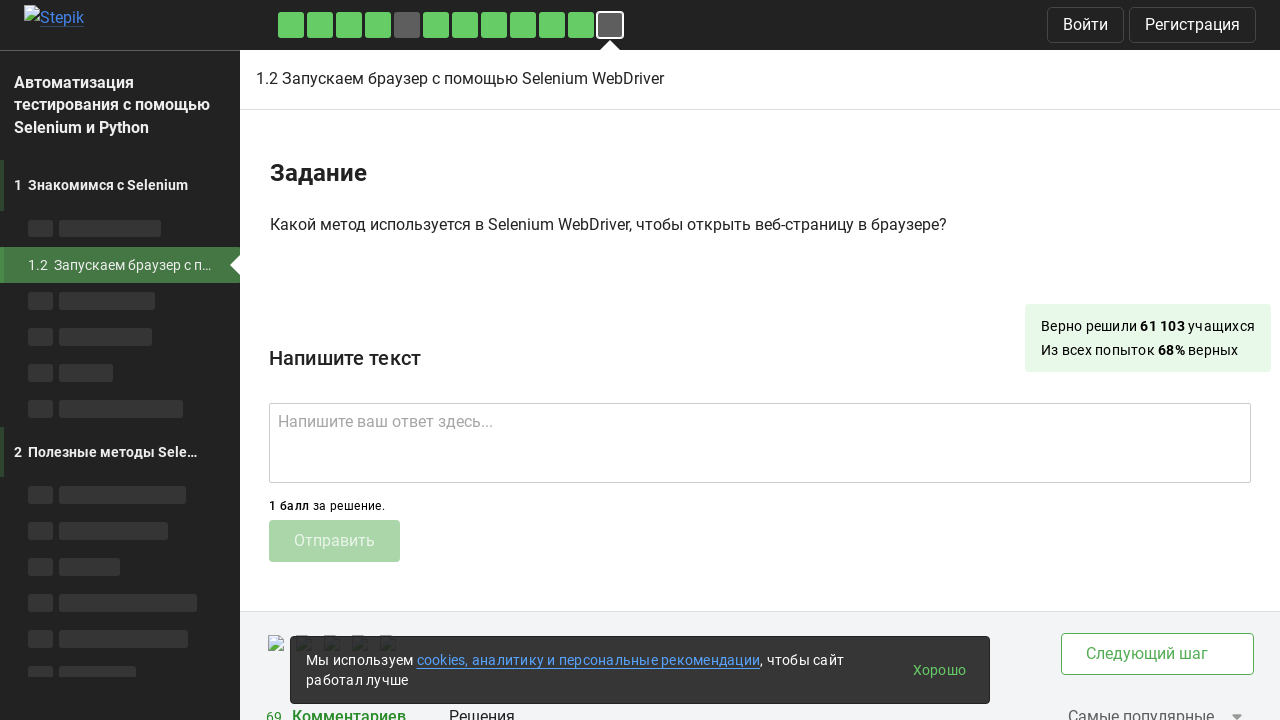

Filled textarea with answer 'get()' on .textarea
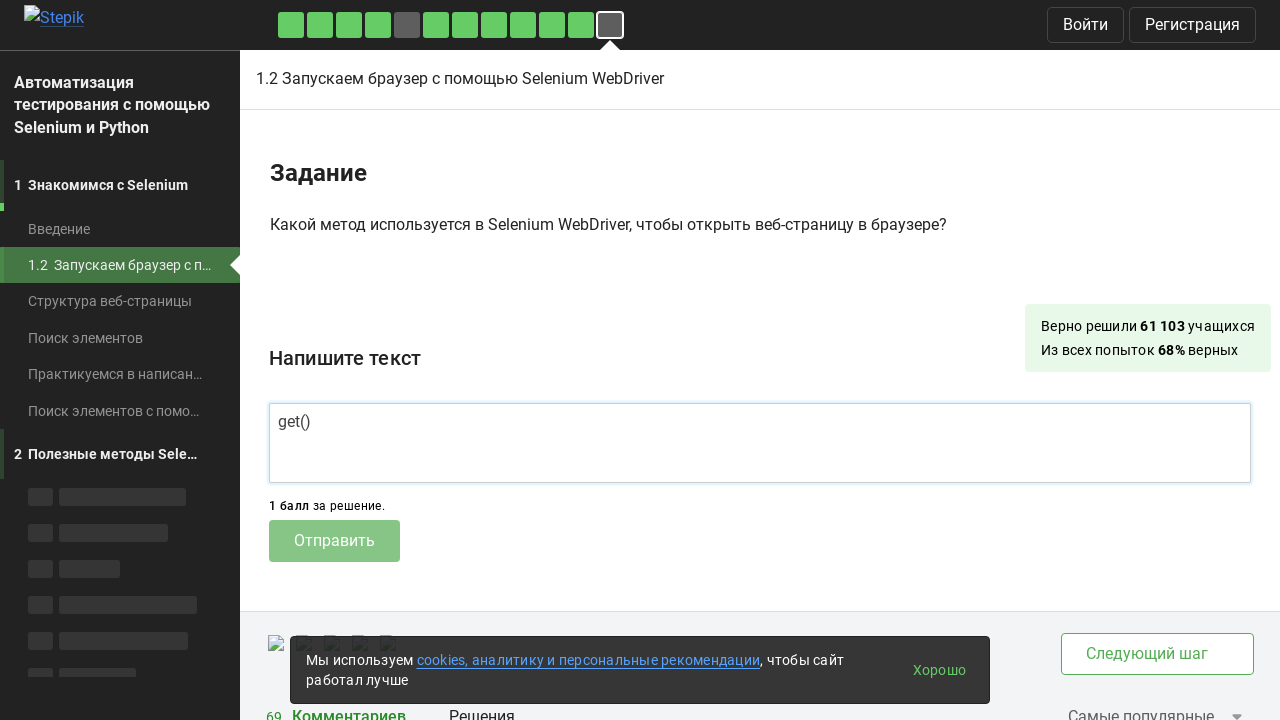

Clicked submit button to submit the solution at (334, 541) on .submit-submission
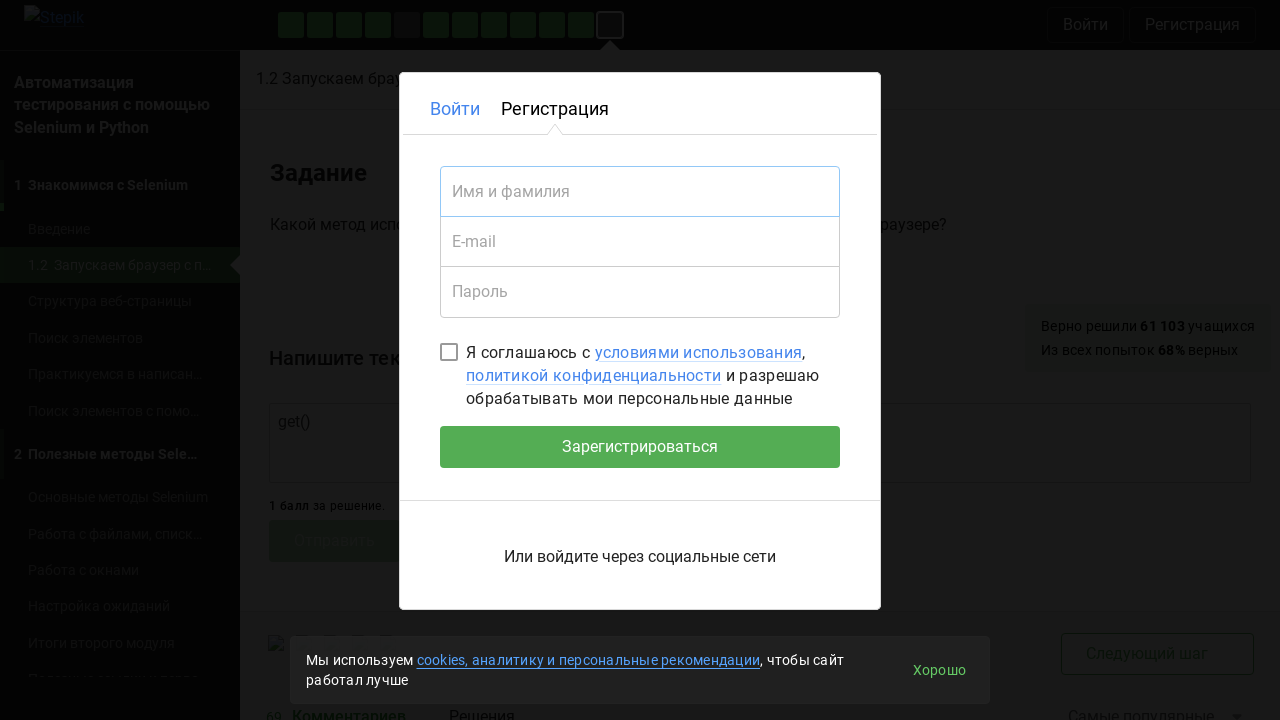

Waited 2 seconds for submission to process
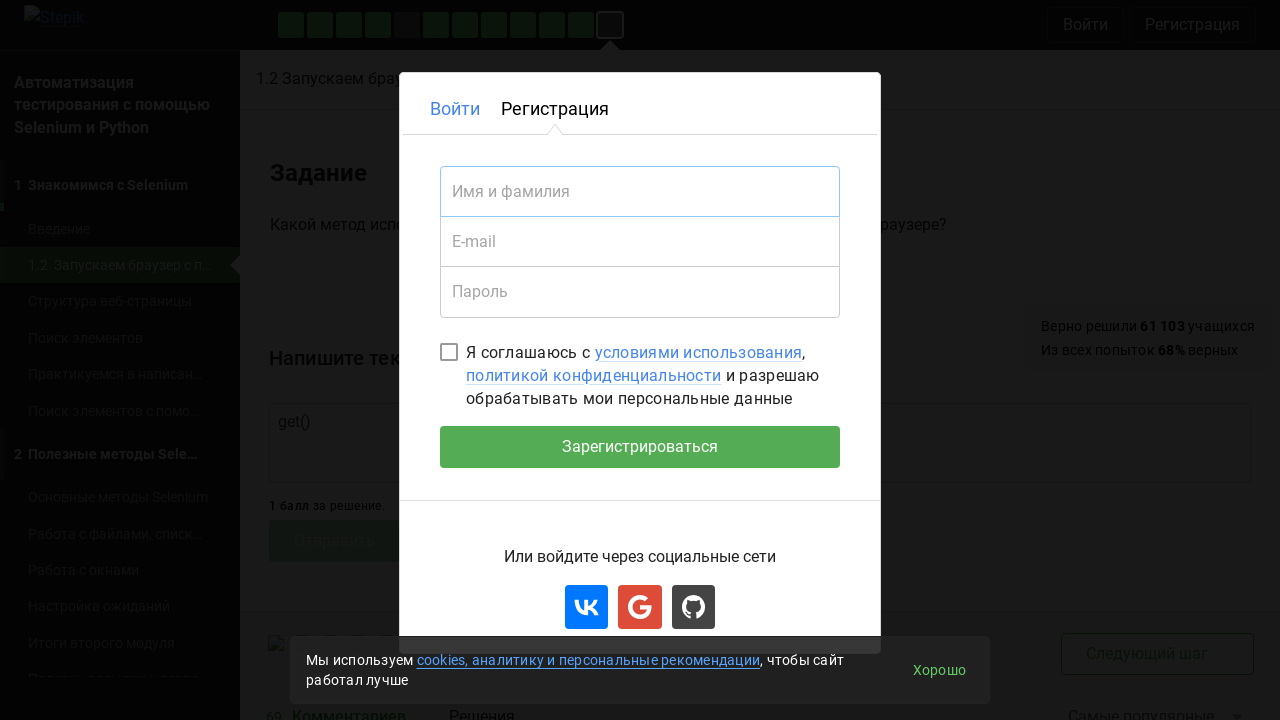

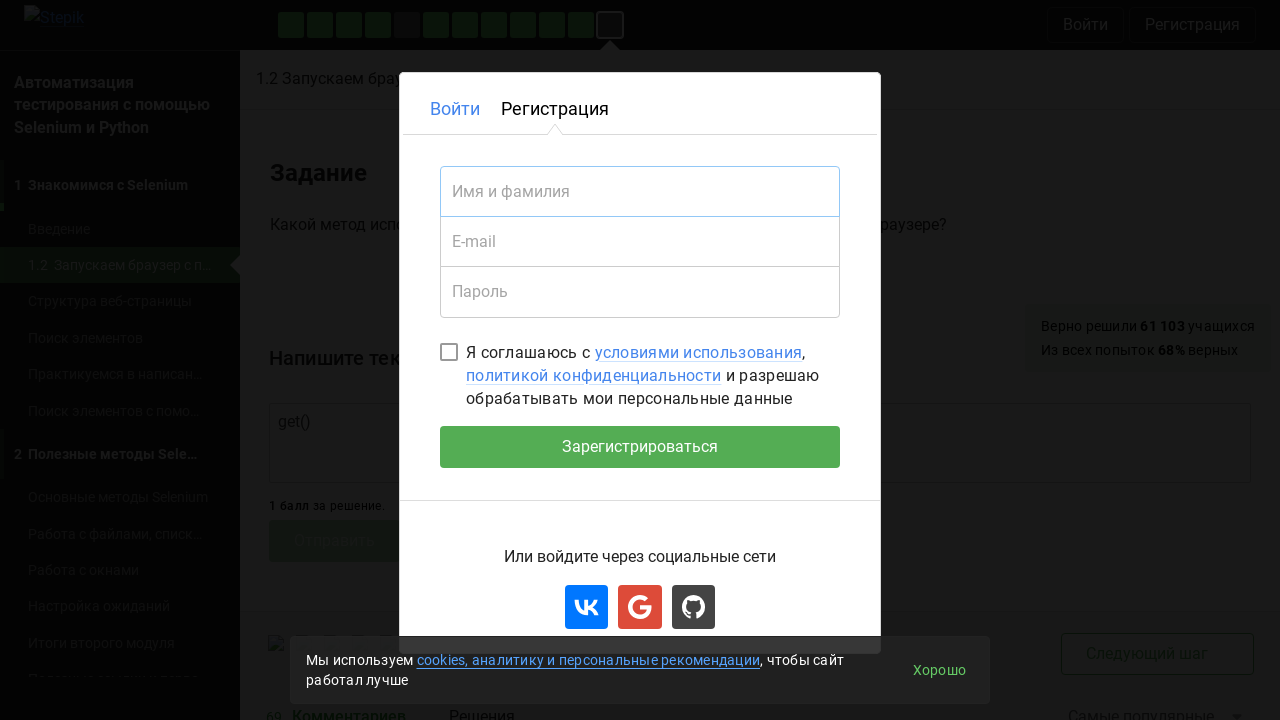